Navigates to an Age of Empires 2 ratings page, zooms in the page view, waits for a histogram element to become visible, and scrolls it into the center of the viewport.

Starting URL: https://ratings.aoe2.se/?team_one=439001-6237950-18660623-6446904&team_two=

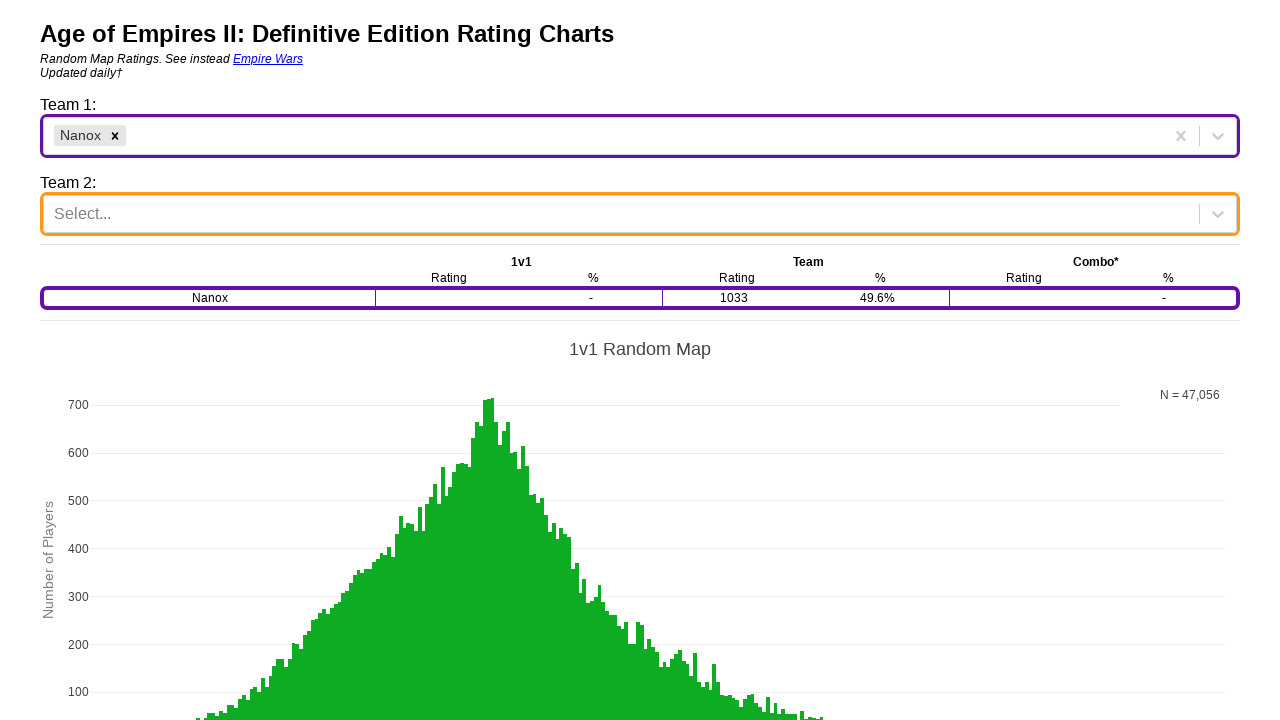

Zoomed page to 110%
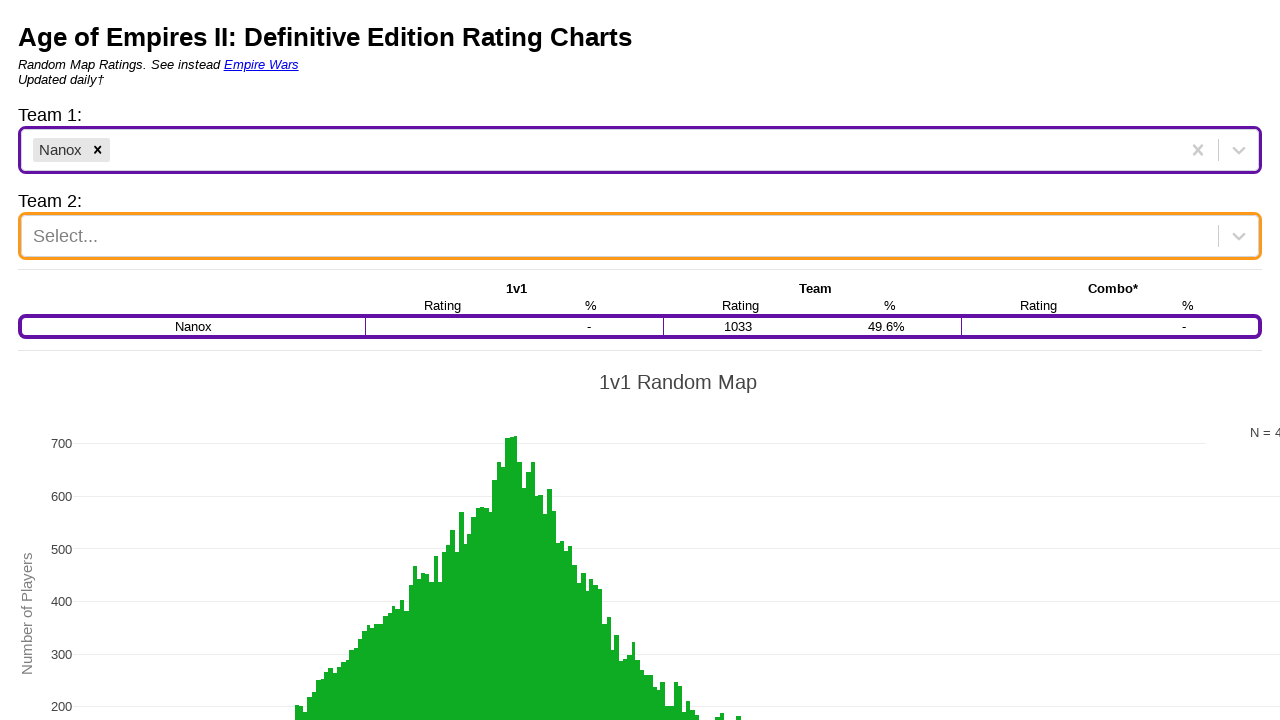

Waited for histogram element to become visible
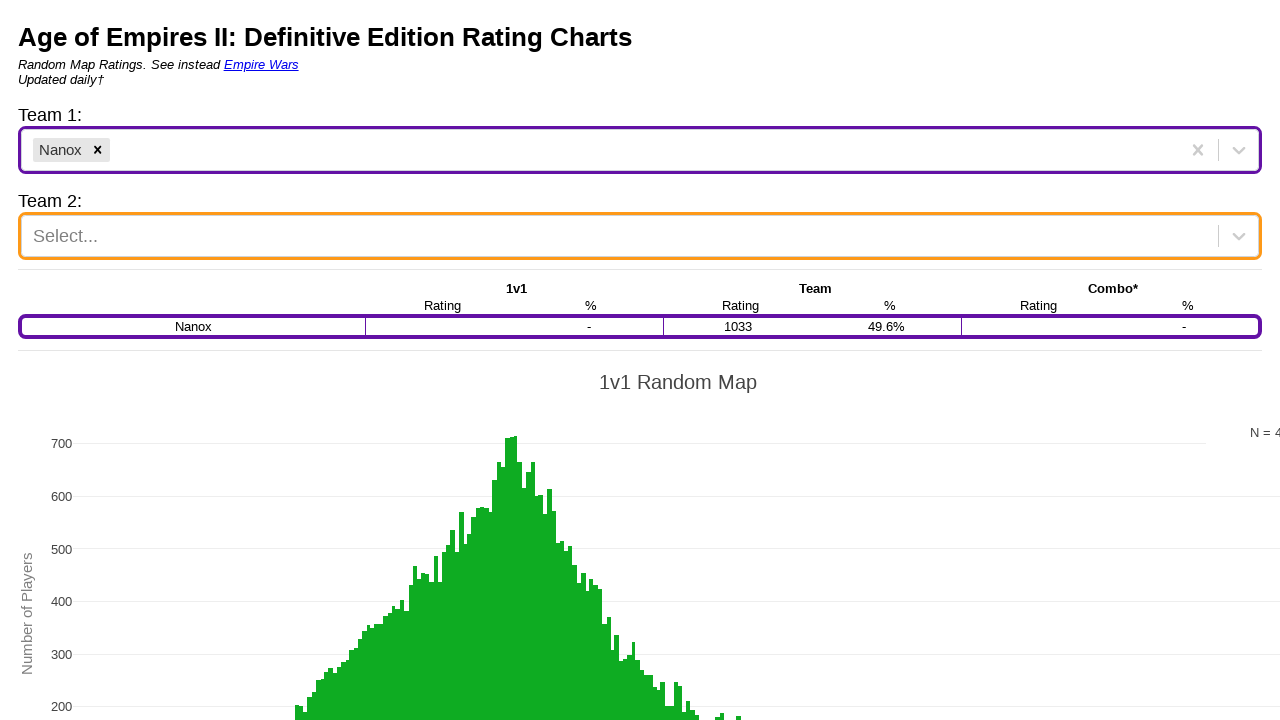

Scrolled histogram element into center of viewport
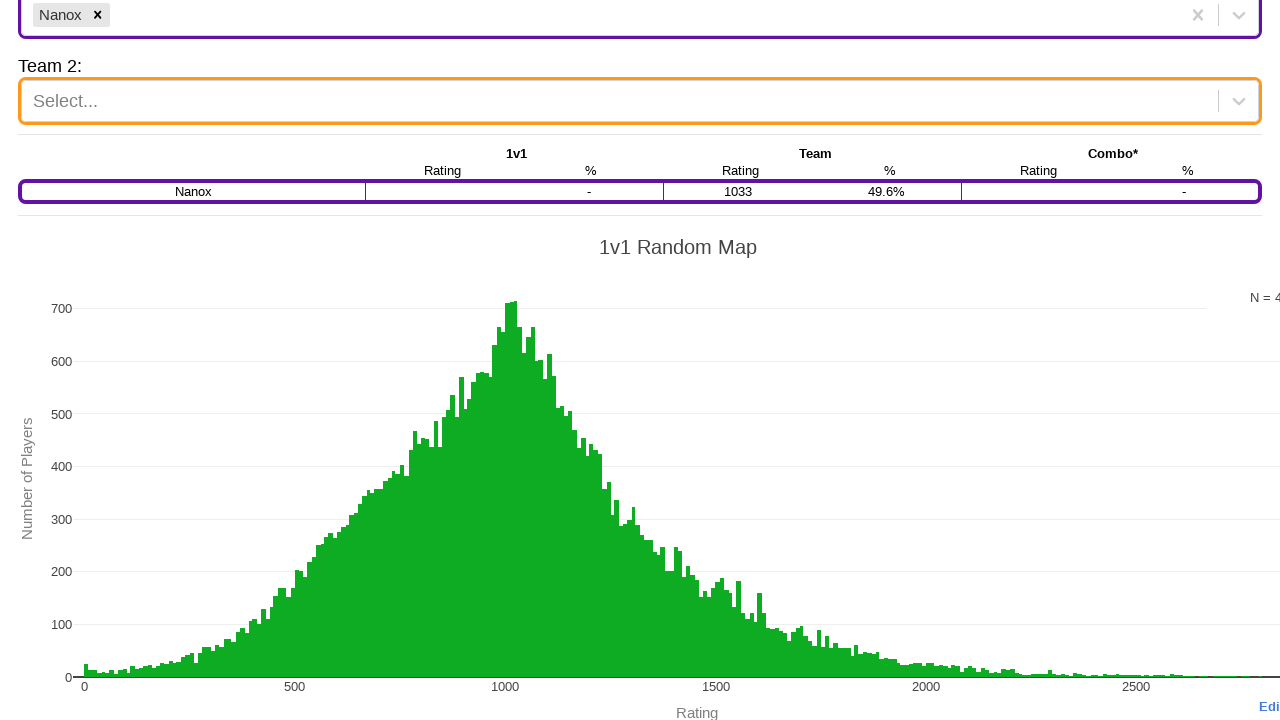

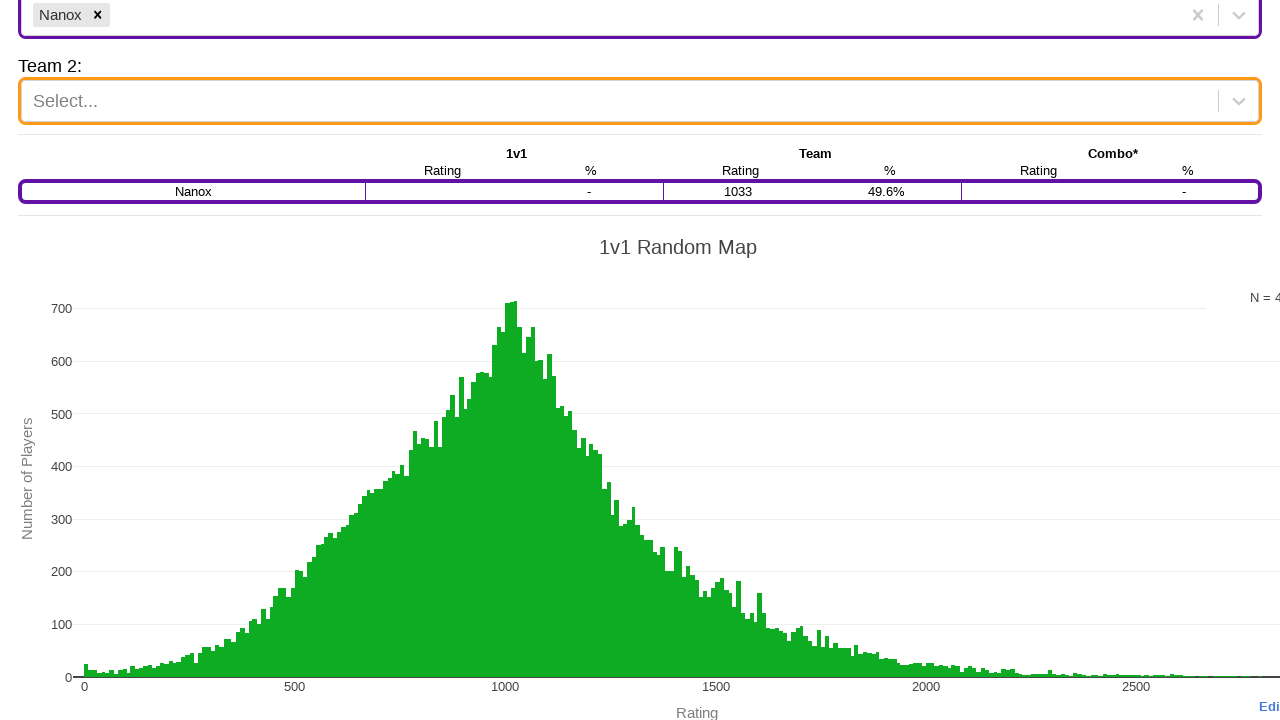